Tests checkbox functionality on a practice automation page by clicking a checkbox to select it, verifying it's selected, then clicking again to deselect and verifying it's deselected

Starting URL: https://rahulshettyacademy.com/AutomationPractice/

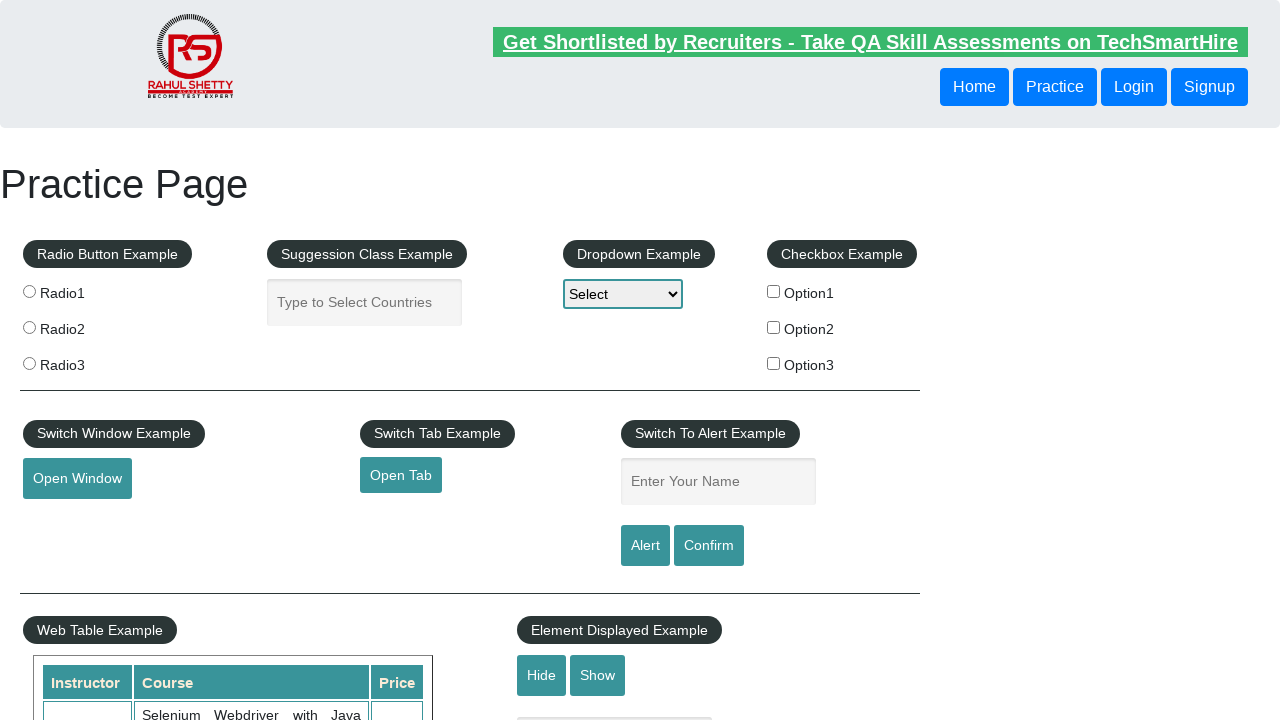

Clicked the first checkbox to select it at (774, 291) on input[name='checkBoxOption1']
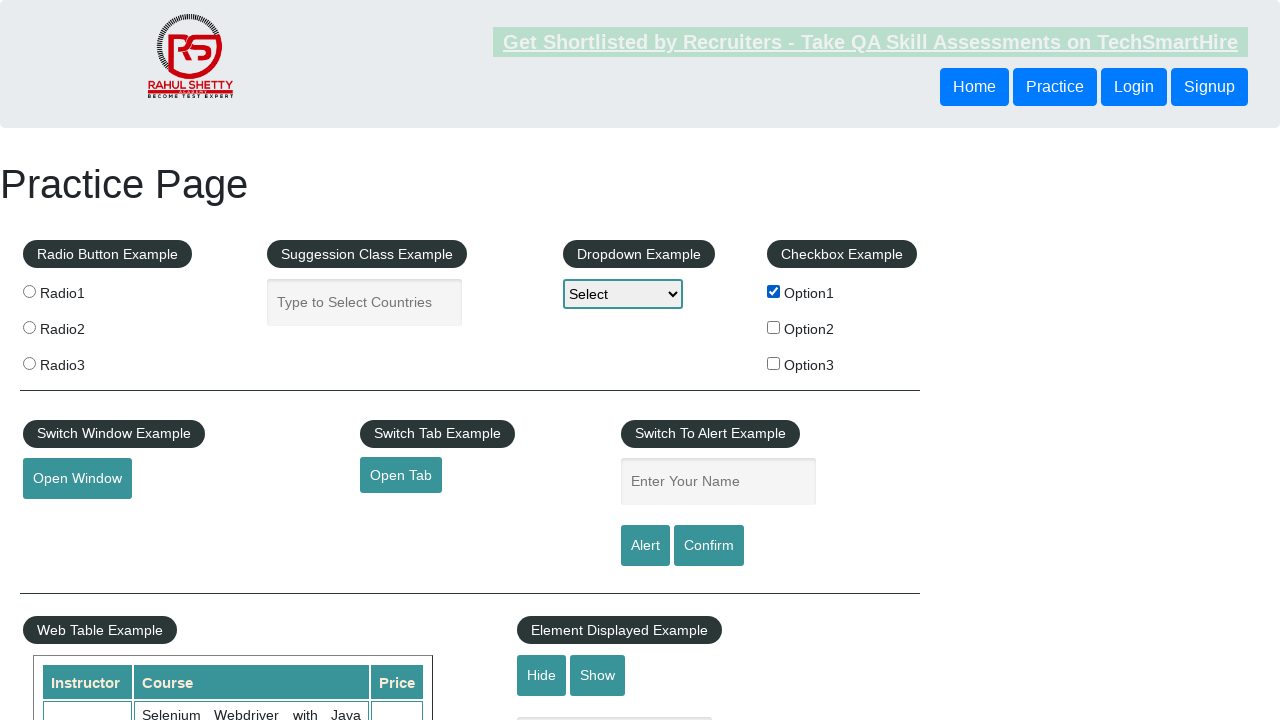

Verified that the checkbox is now selected
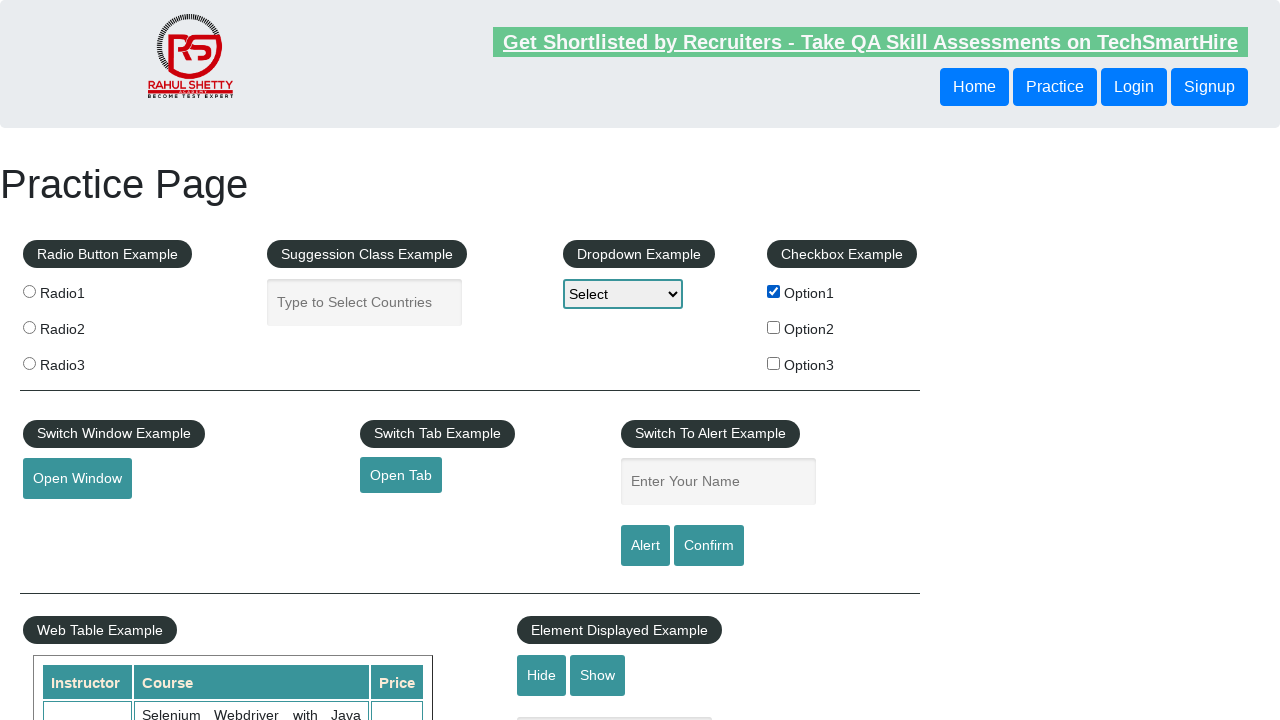

Clicked the checkbox again to deselect it at (774, 291) on input[name='checkBoxOption1']
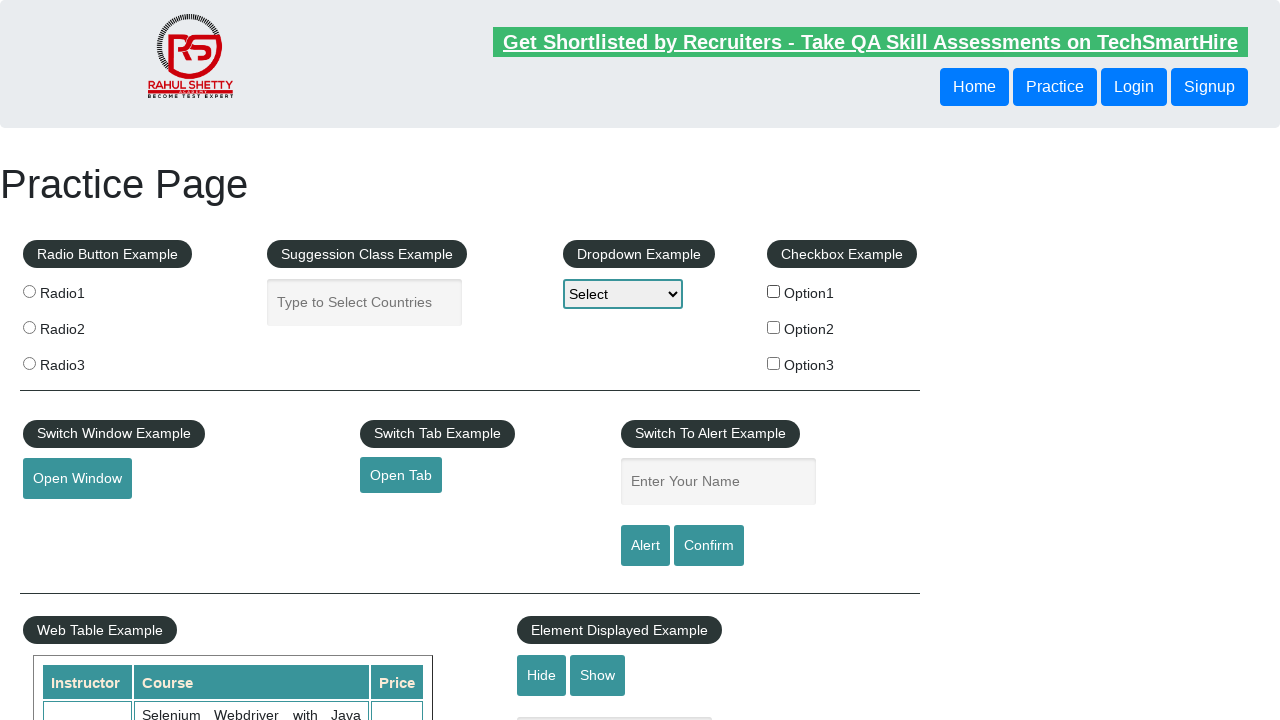

Verified that the checkbox is now deselected
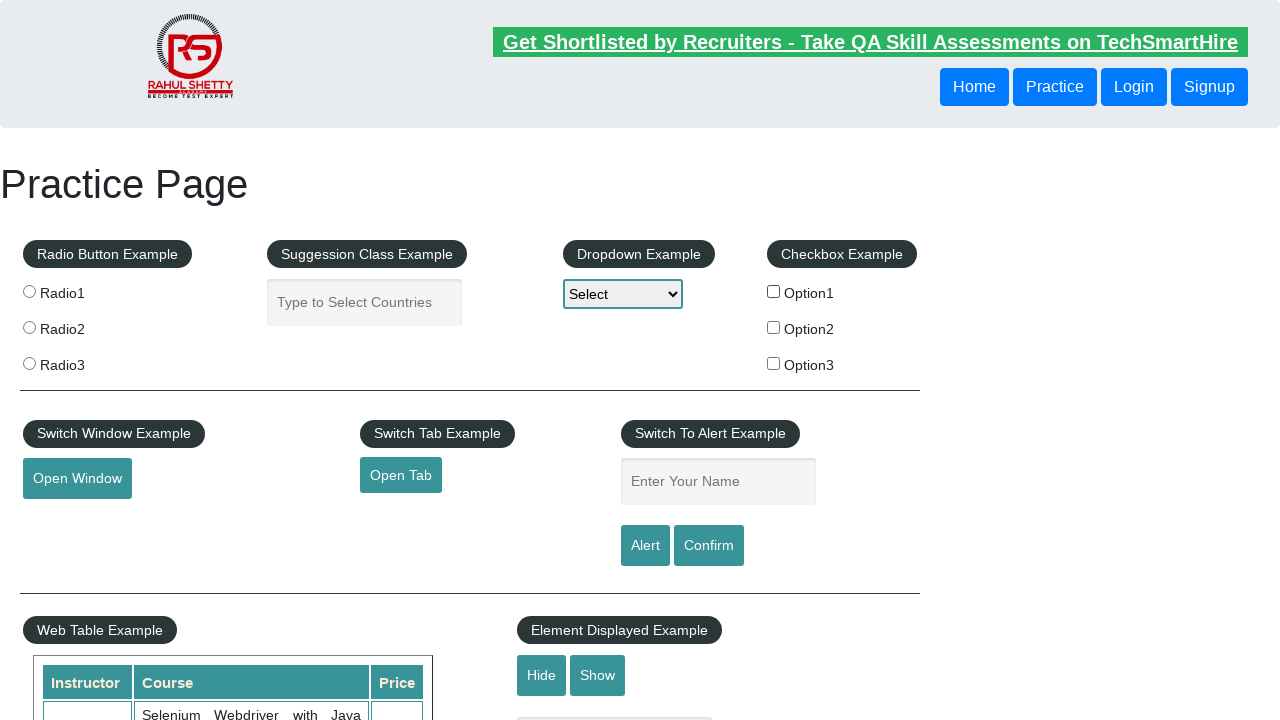

Confirmed that checkboxes are visible on the page
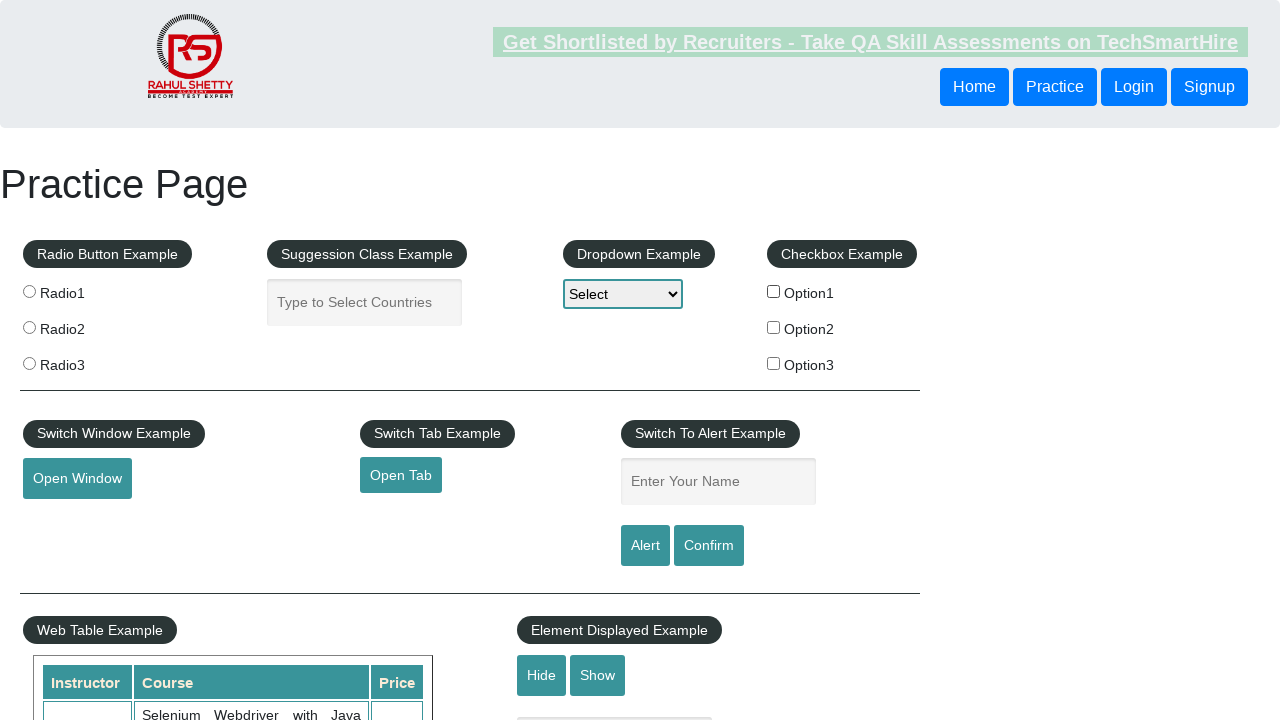

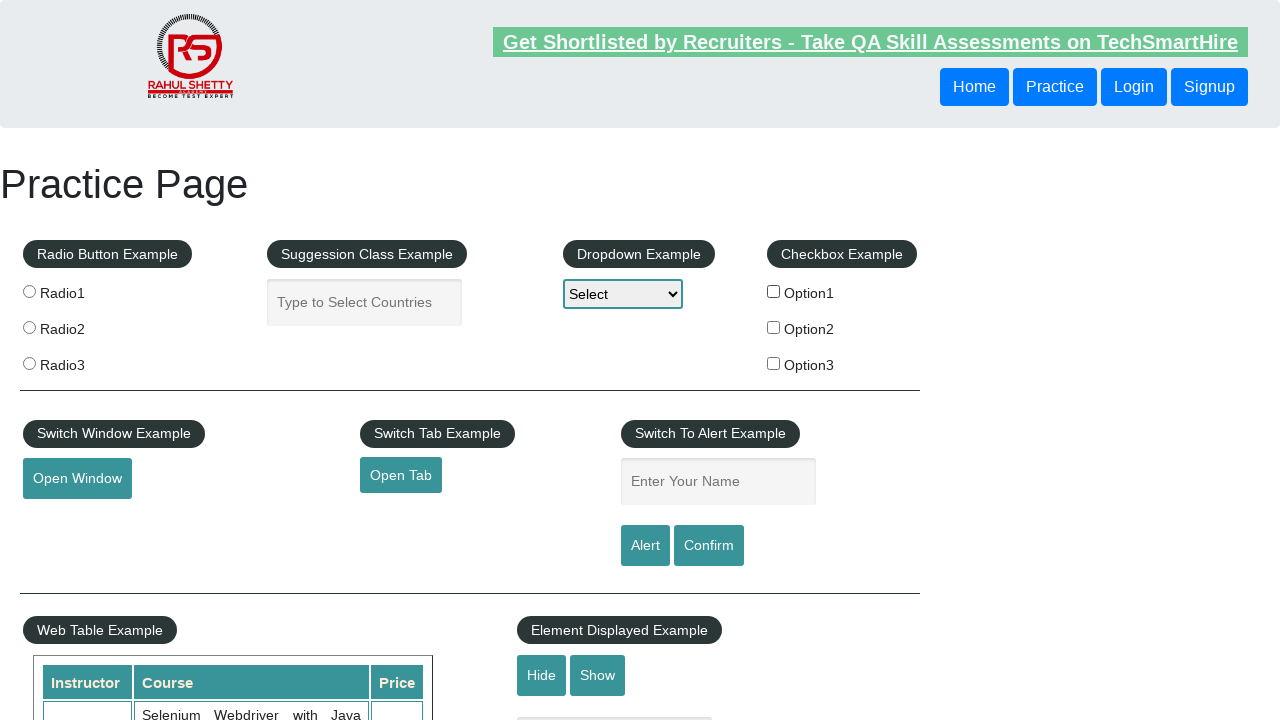